Tests file upload functionality by selecting a file via the file input field and submitting the upload form, then verifying the uploaded filename is displayed.

Starting URL: https://the-internet.herokuapp.com/upload

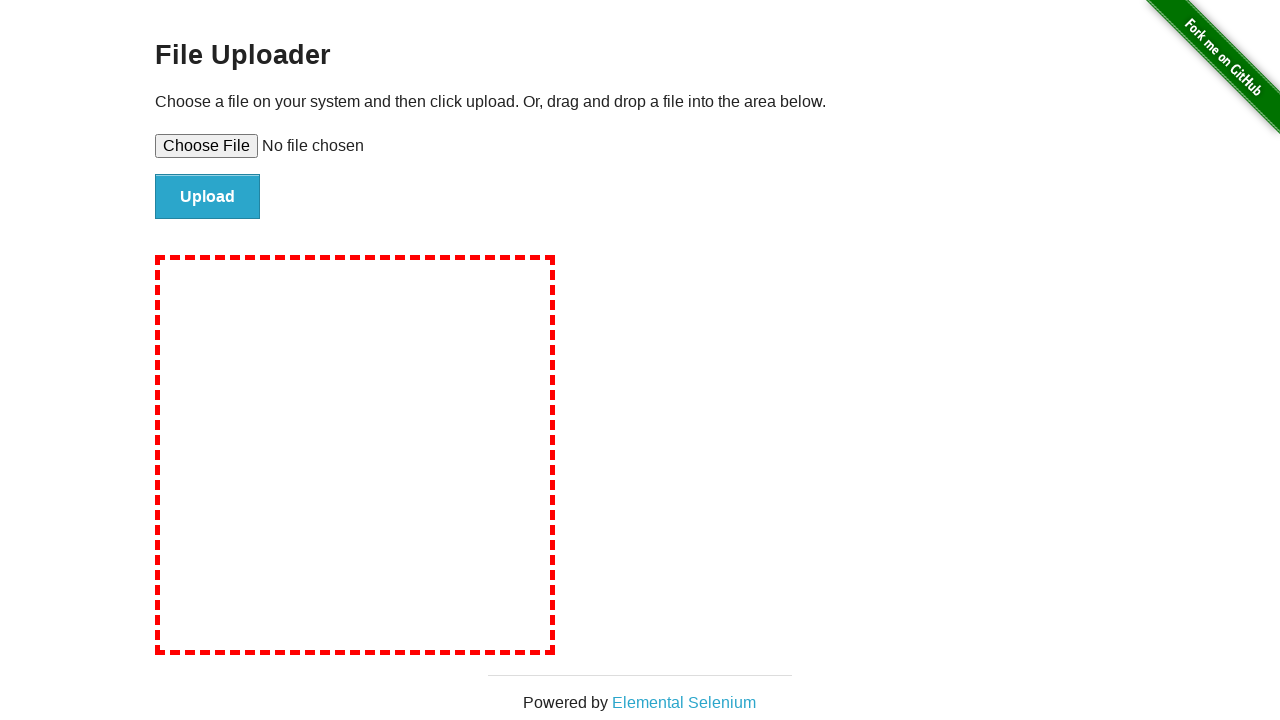

Selected test file for upload using file input field
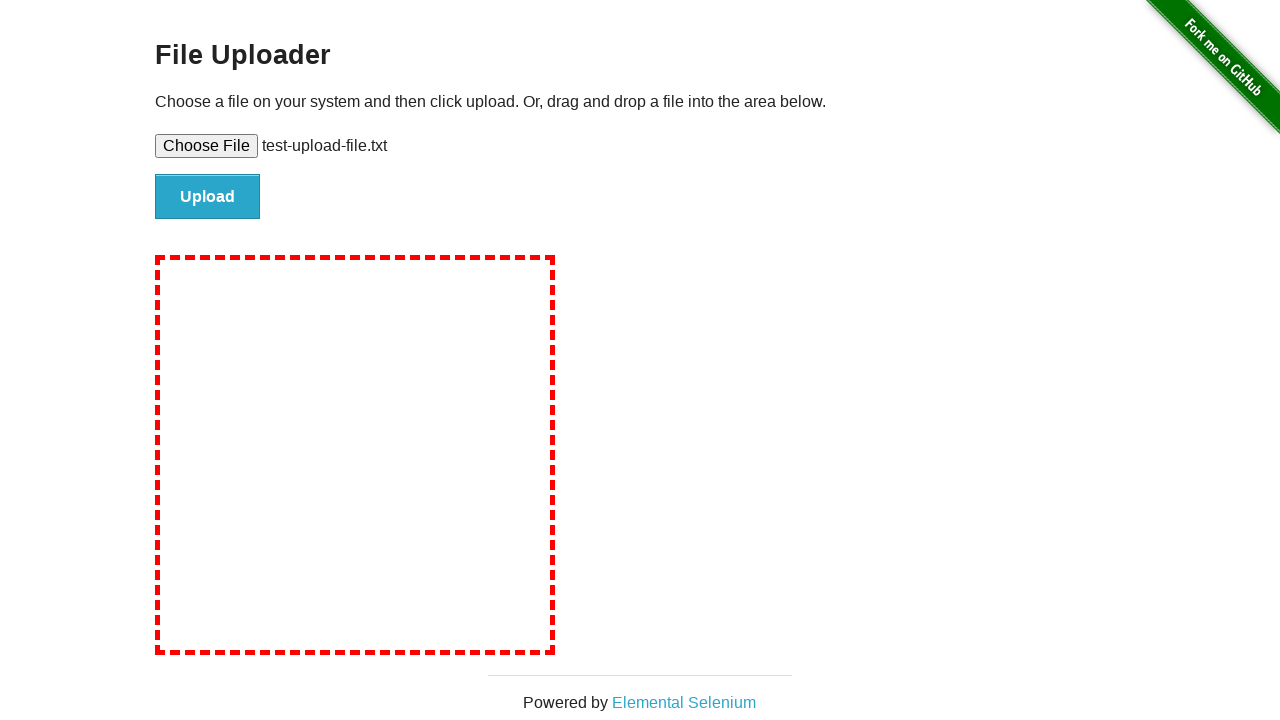

Clicked upload submit button at (208, 197) on #file-submit
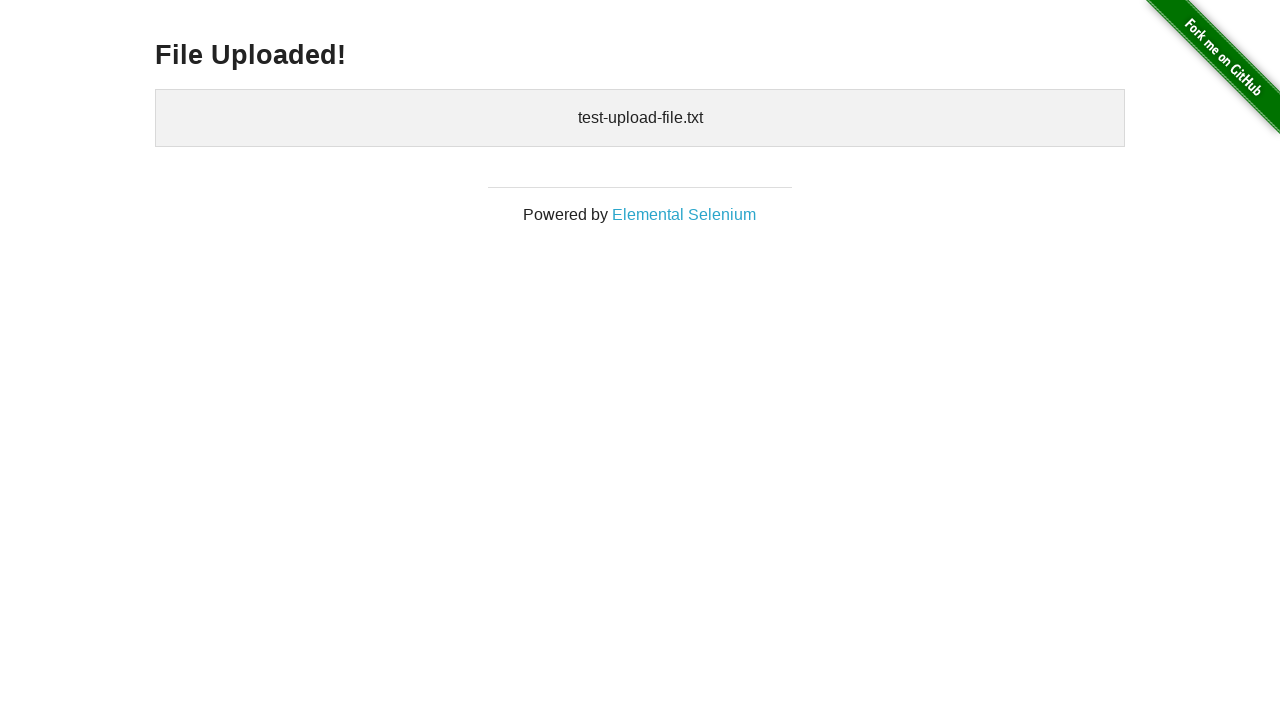

Upload confirmation displayed with uploaded filename
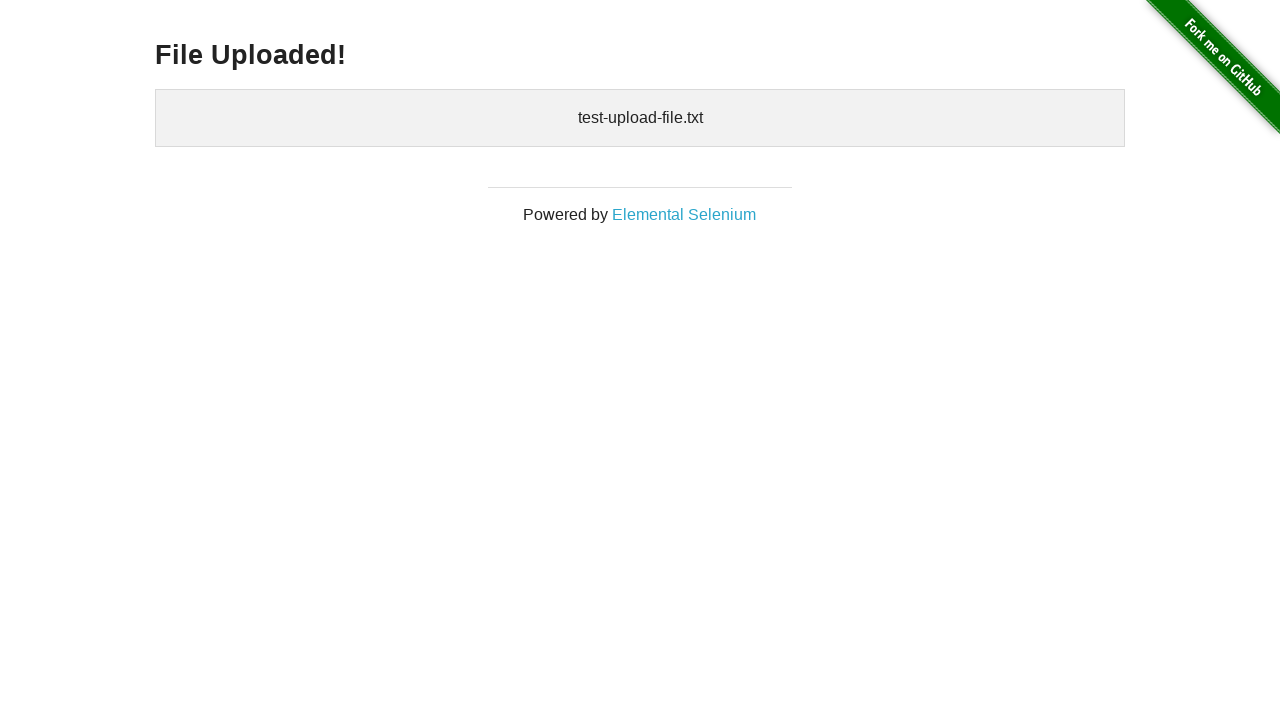

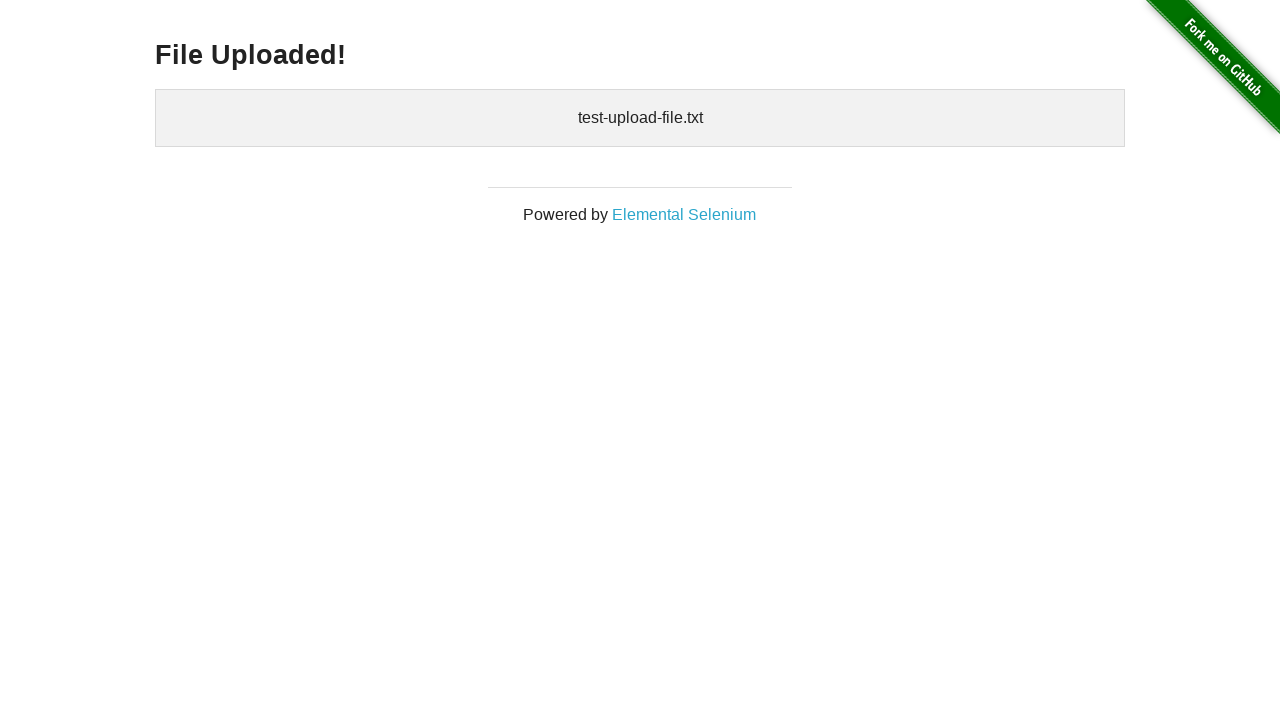